Tests radio button interaction by clicking on the "Milk" radio button option on an HTML forms tutorial page and verifying the radio button group exists.

Starting URL: http://www.echoecho.com/htmlforms10.htm

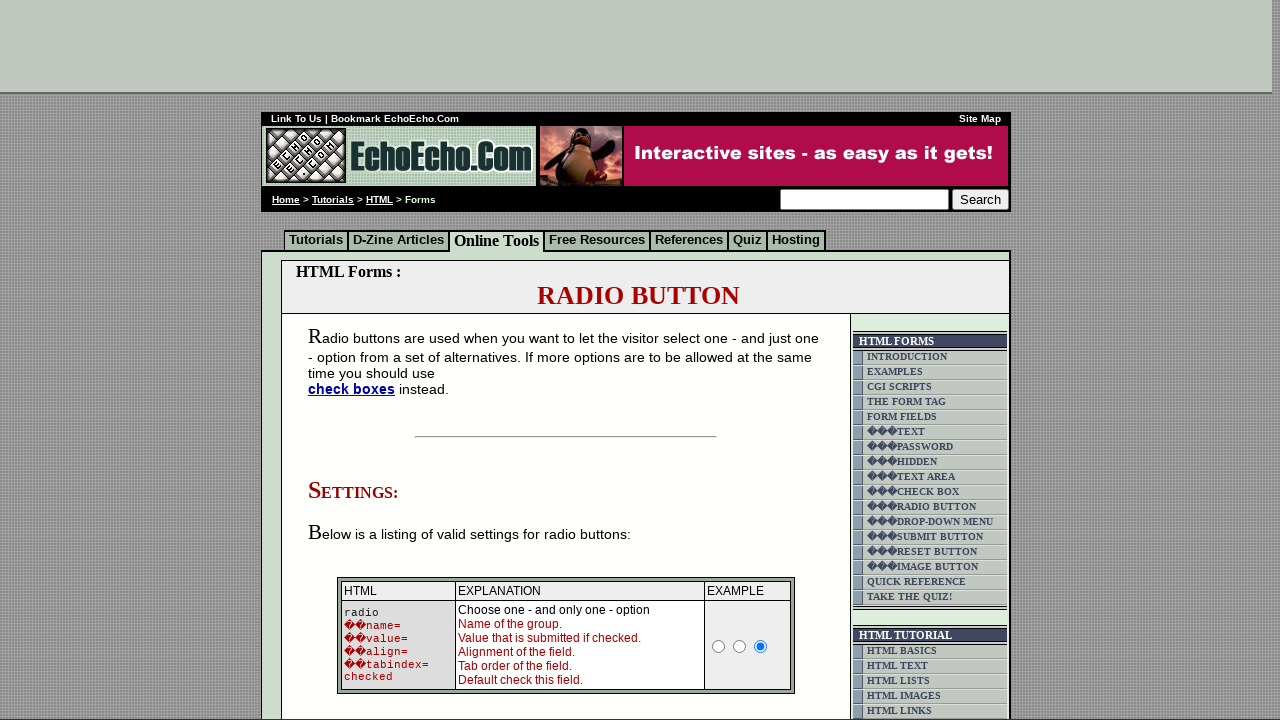

Clicked on the 'Milk' radio button at (356, 360) on input[value='Milk']
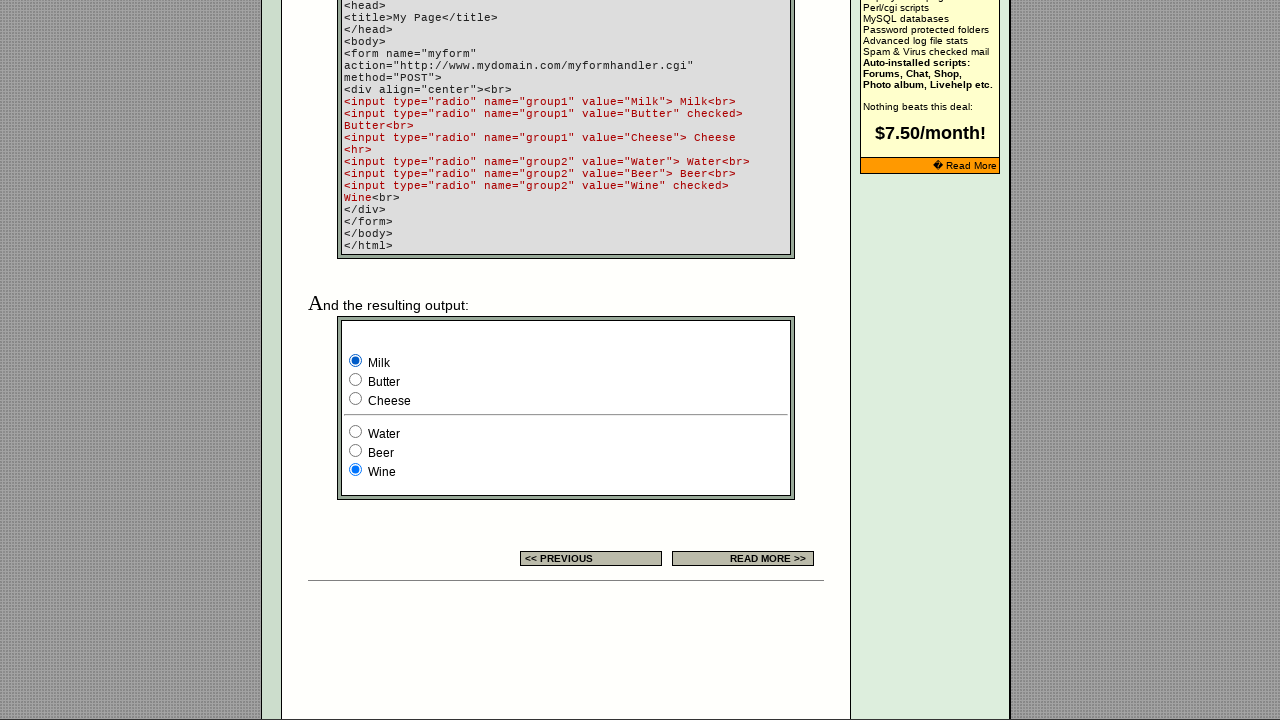

Verified radio button group 'group1' exists
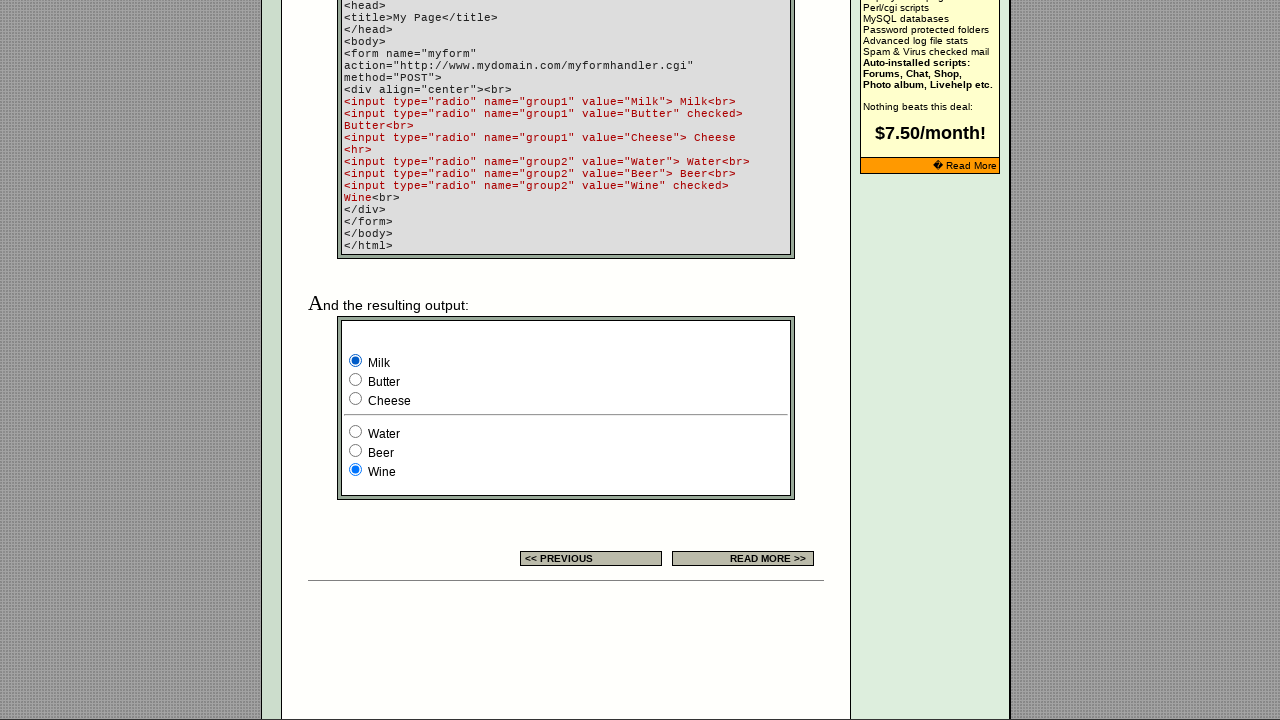

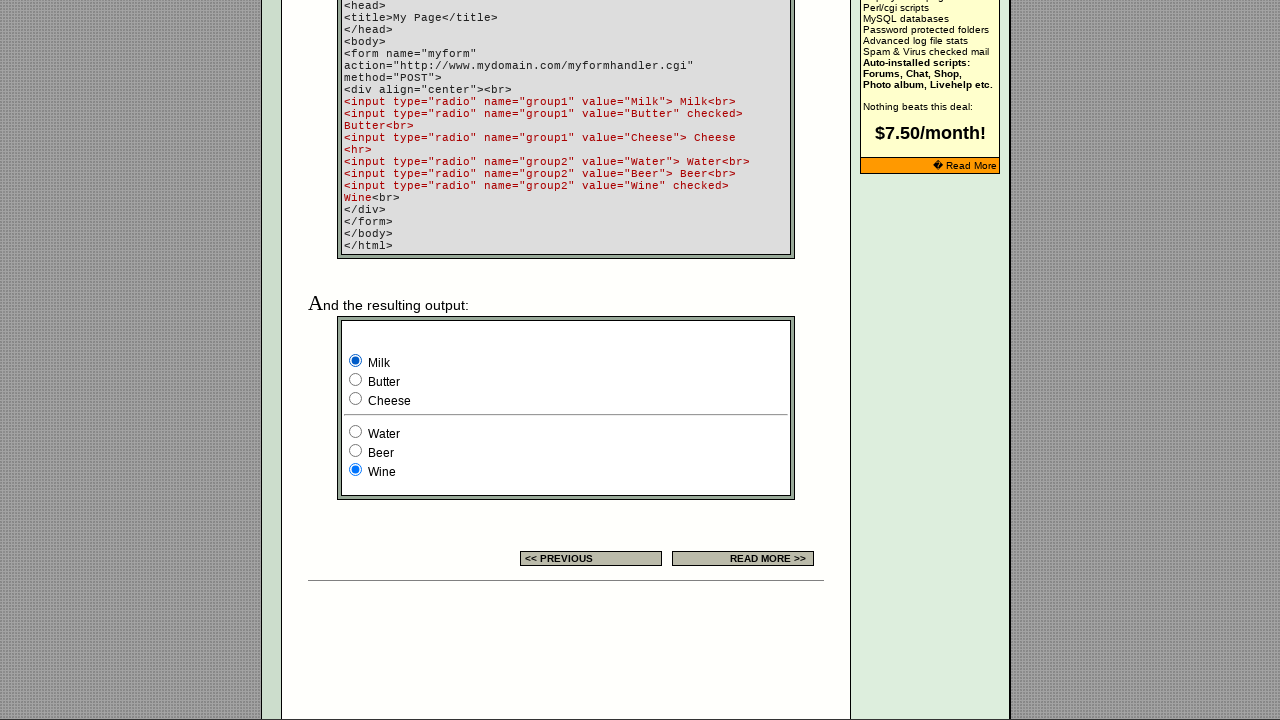